Tests a button click interaction by verifying the button text changes from "Clique Me!" to "Obrigado!" after clicking

Starting URL: https://wcaquino.me/cypress/componentes.html

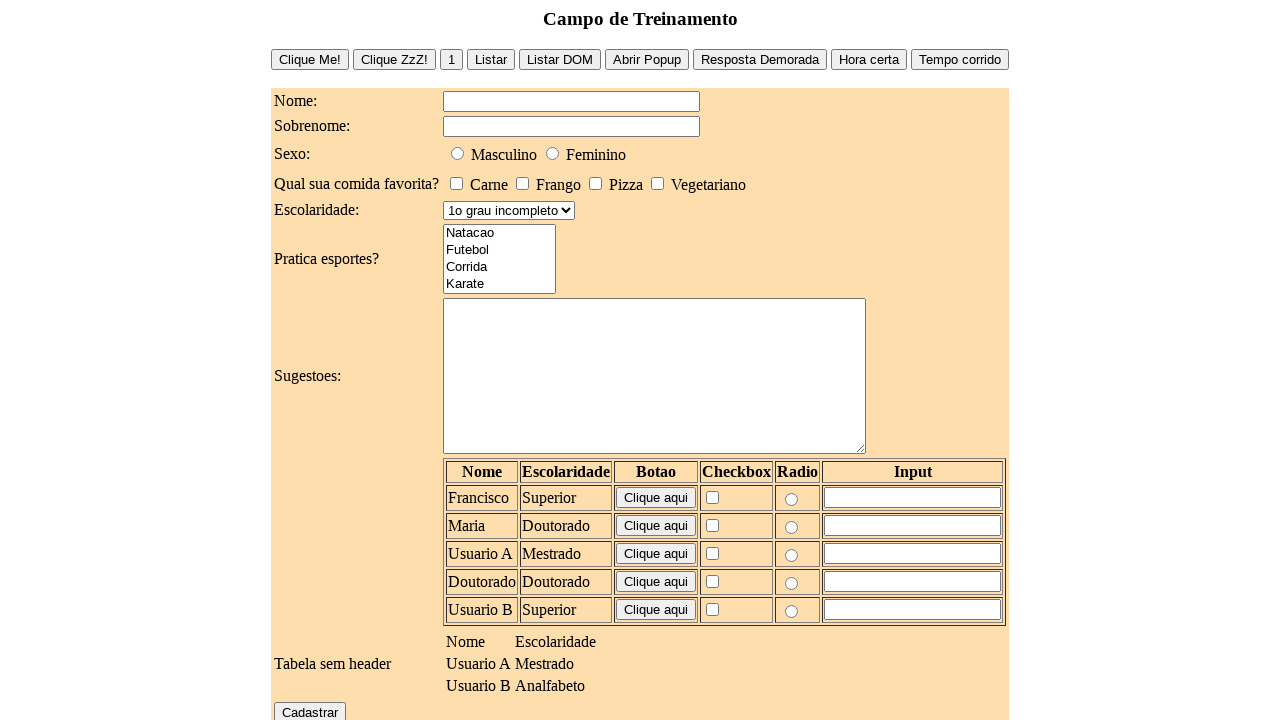

Located the button with ID 'buttonSimple'
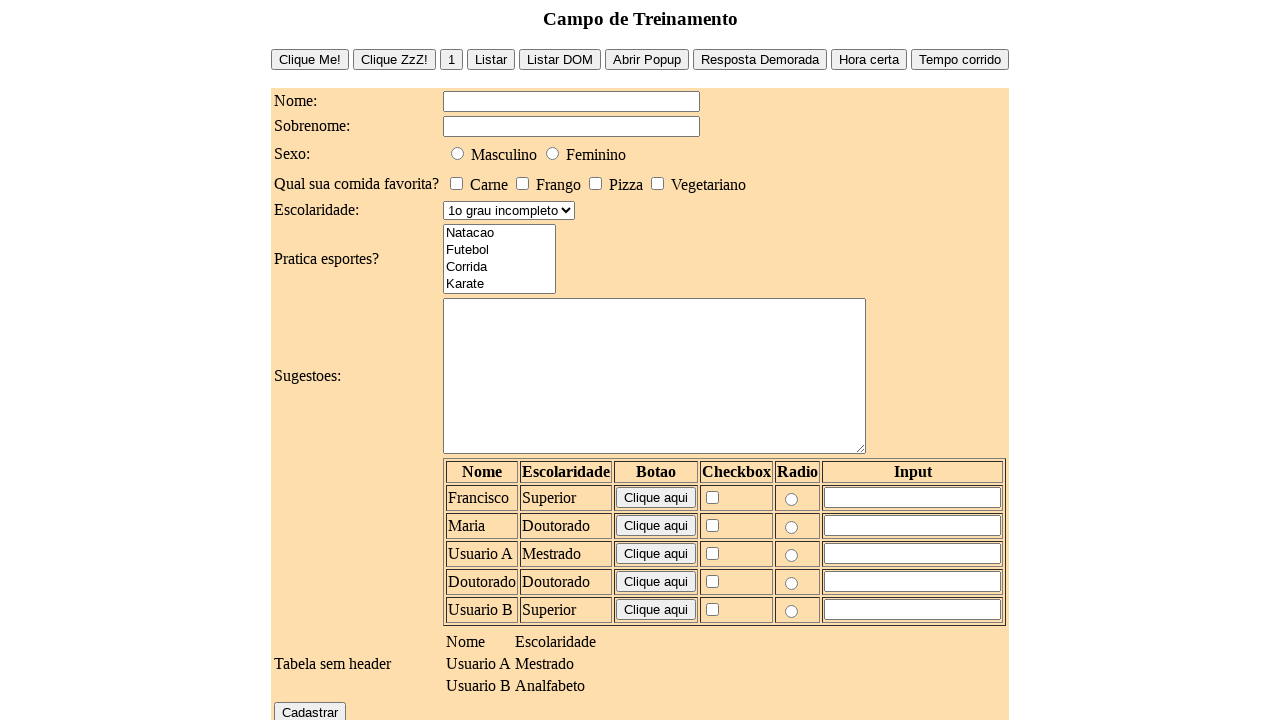

Verified initial button text is 'Clique Me!'
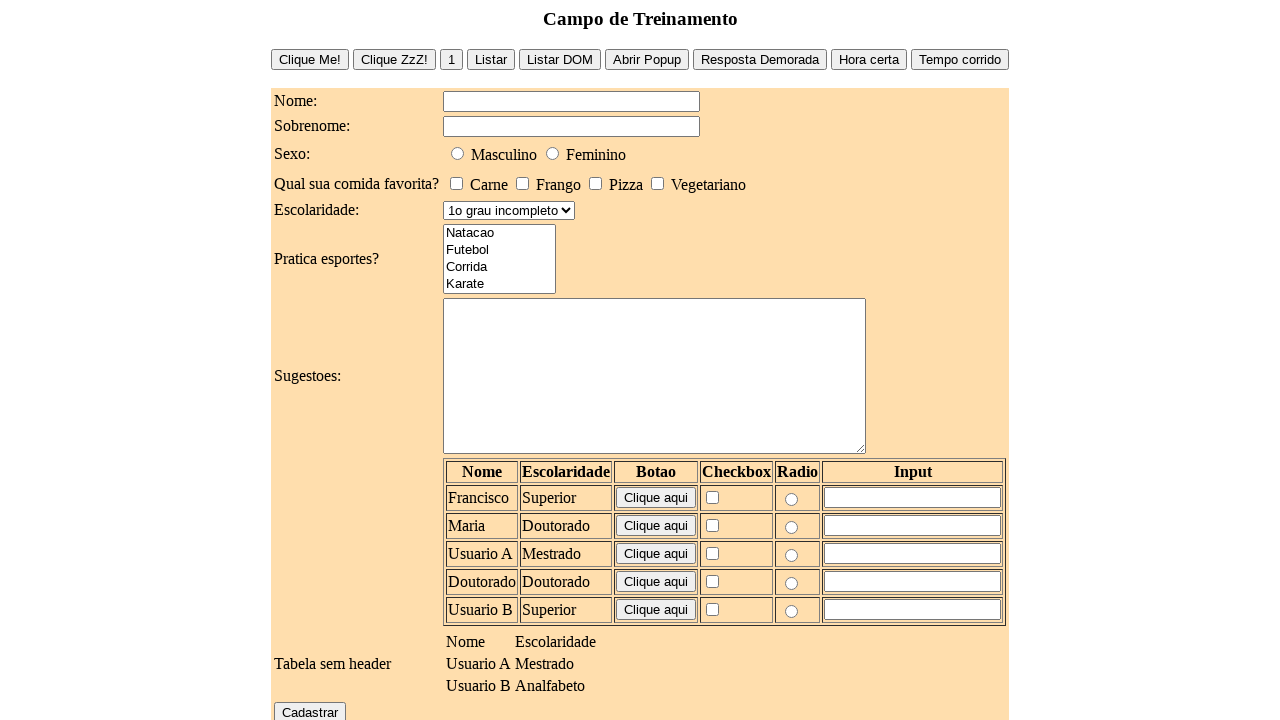

Clicked the button at (310, 59) on #buttonSimple
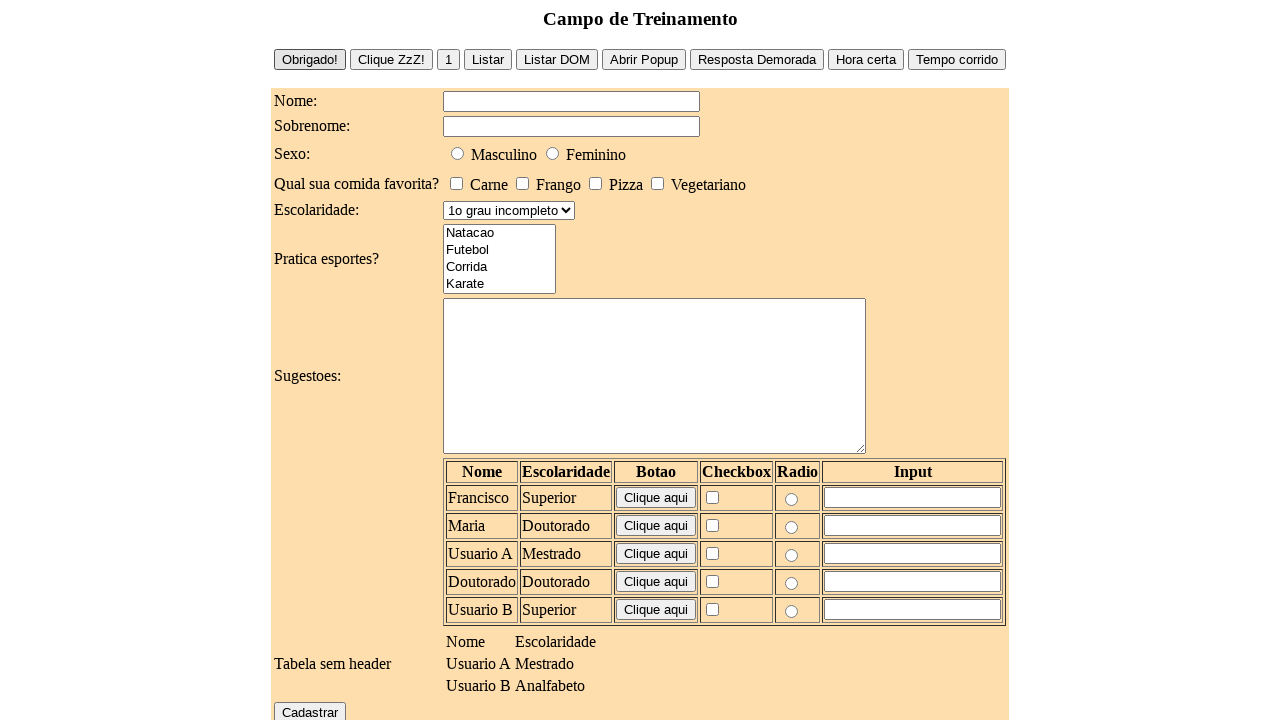

Verified button text changed to 'Obrigado!' after clicking
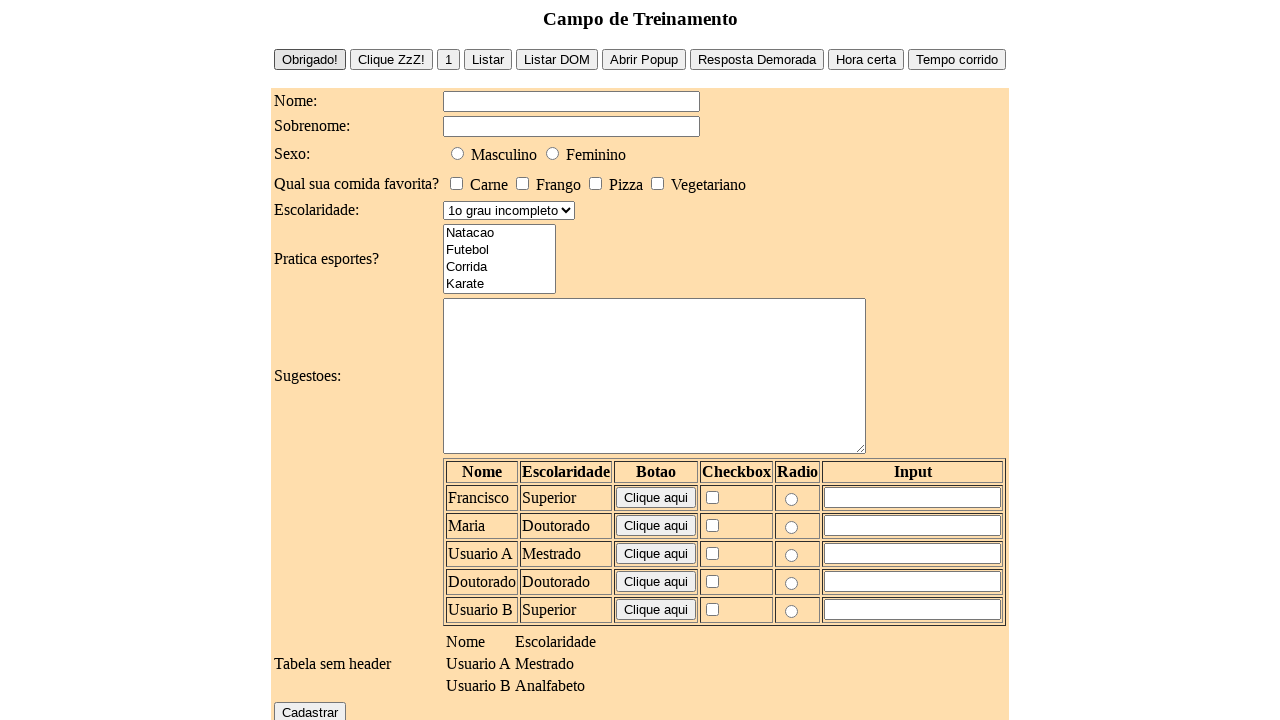

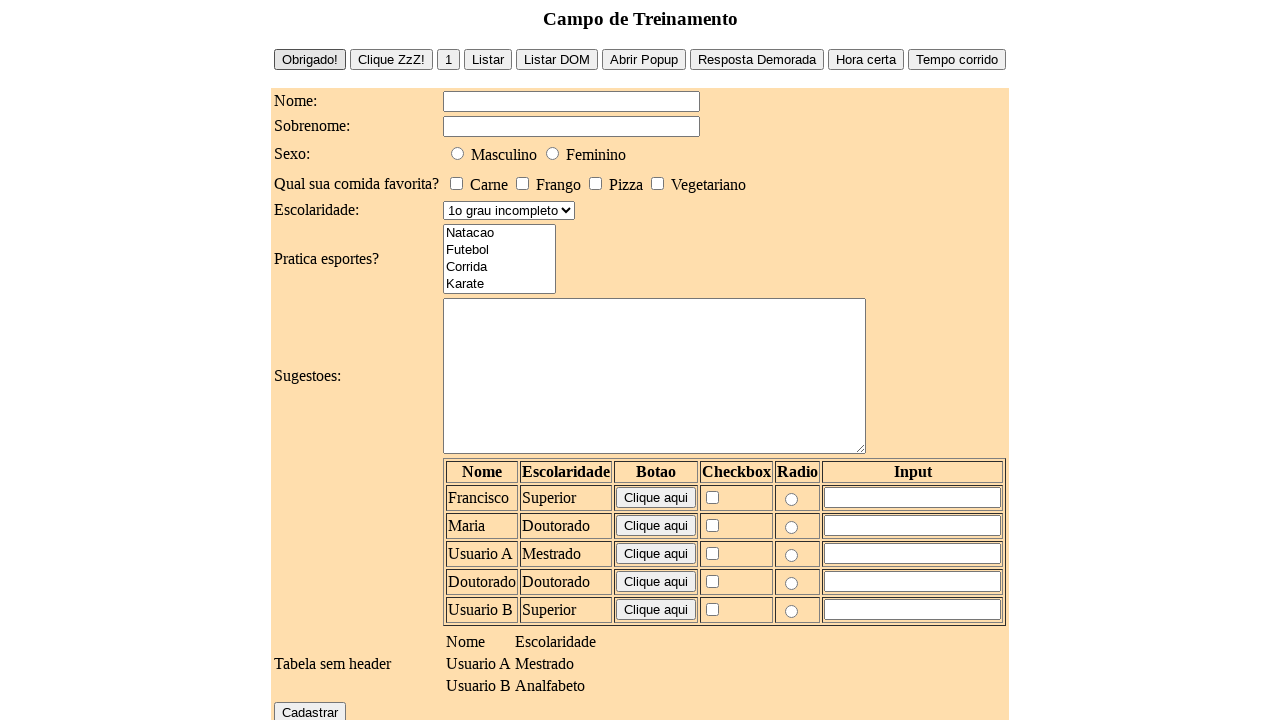